Tests scrolling to a specific element on the page, hovering over it, and clicking on a reload link in the hover menu

Starting URL: https://rahulshettyacademy.com/AutomationPractice/

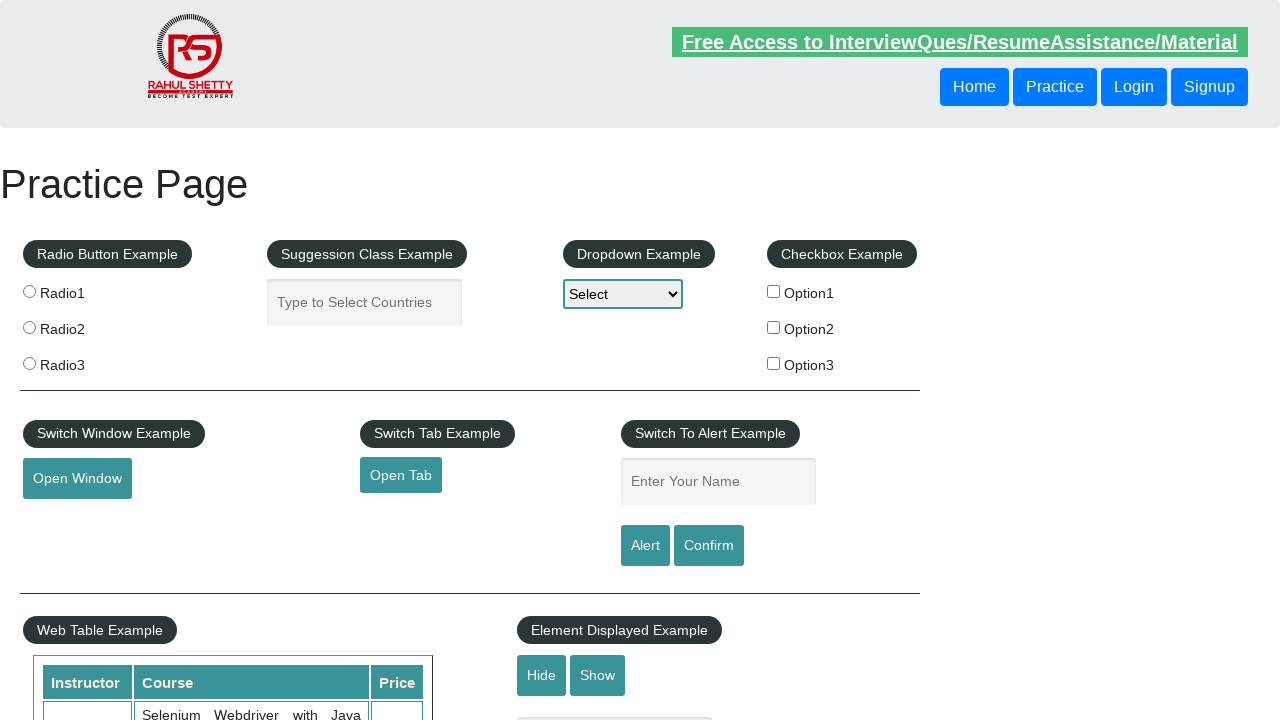

Scrolled to mouse hover button element
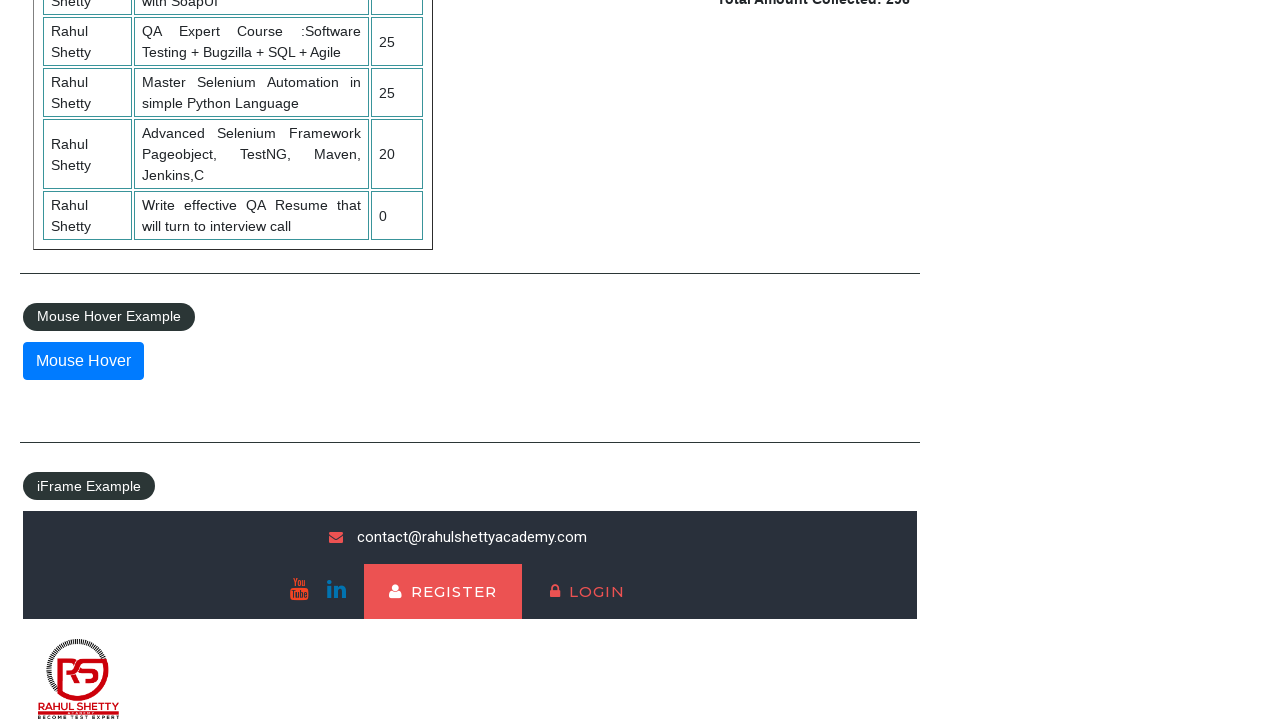

Hovered over mouse hover button to reveal dropdown menu at (83, 361) on button#mousehover
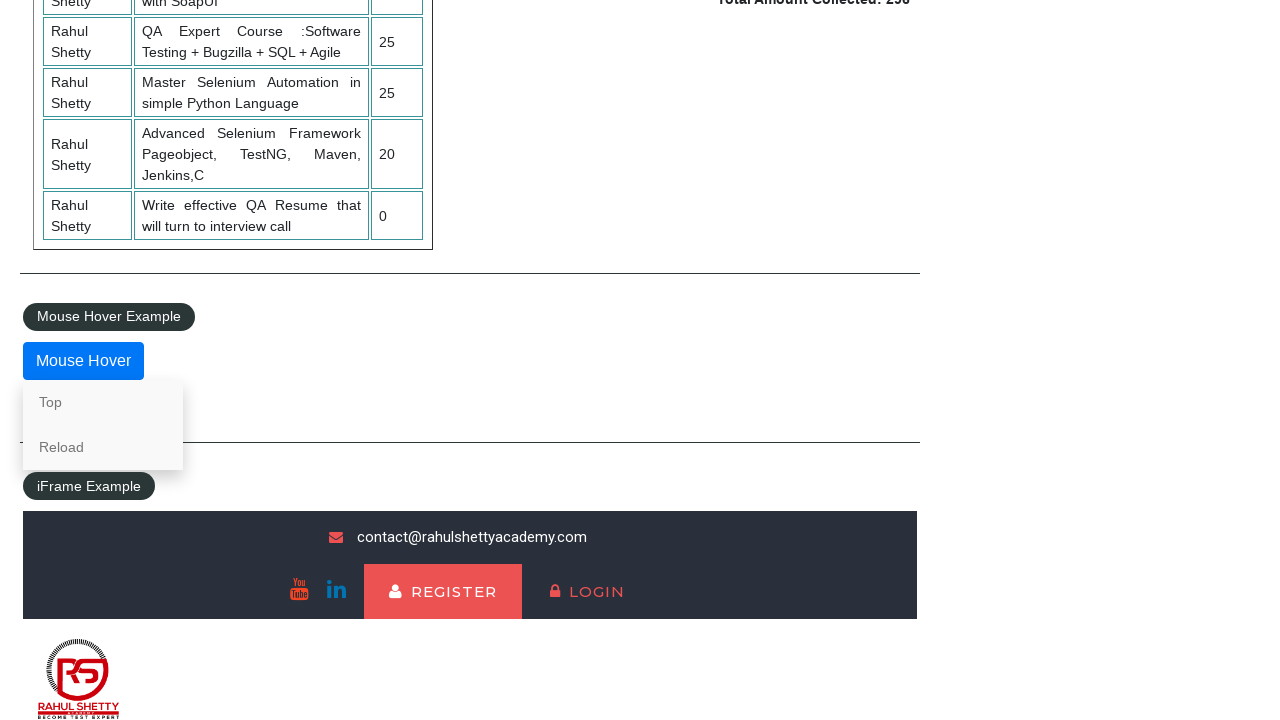

Clicked on reload link in hover menu at (103, 447) on xpath=/html/body/div[4]/div/fieldset/div/div/a[2]
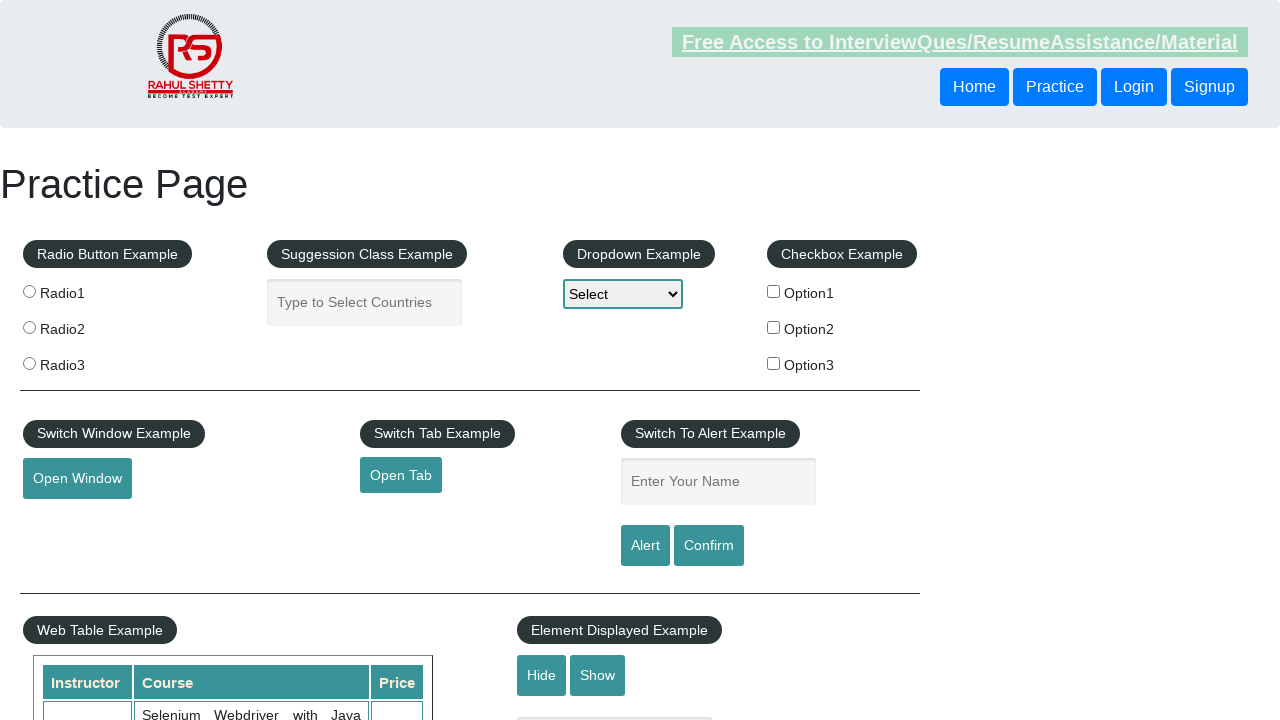

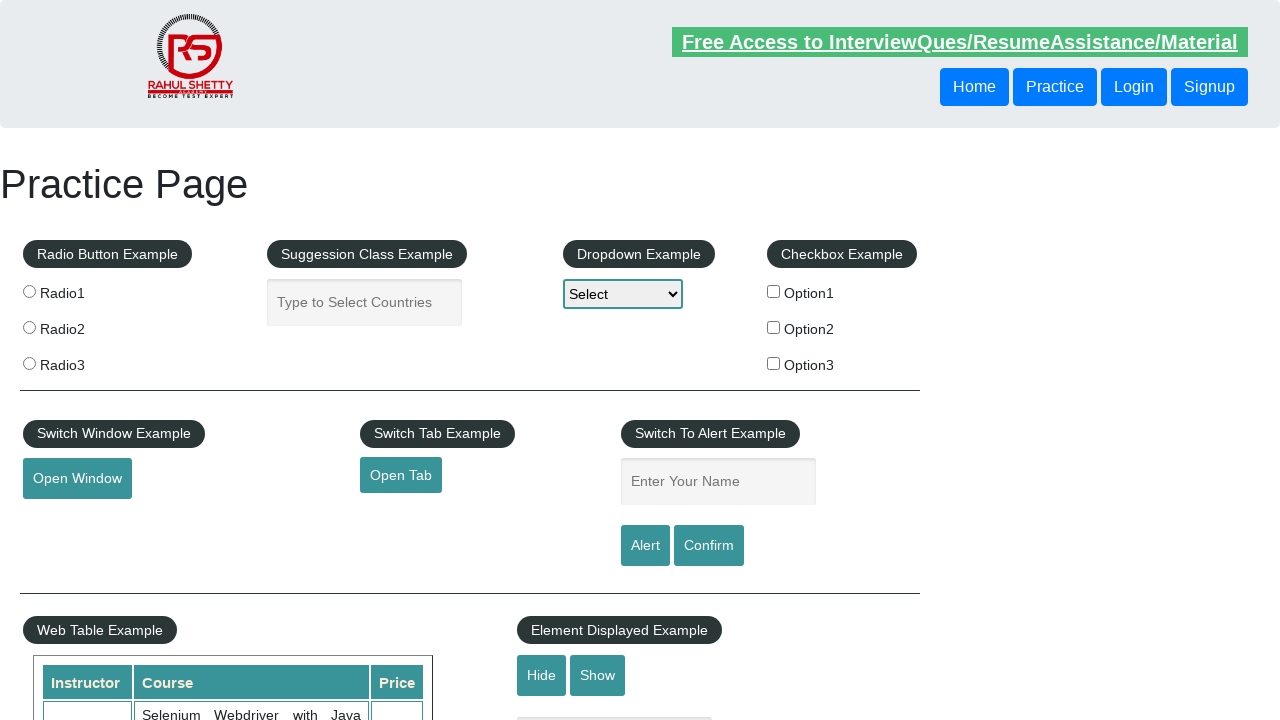